Tests JavaScript confirmation alert by clicking a button, verifying the alert text, and accepting the confirmation

Starting URL: https://v1.training-support.net/selenium/javascript-alerts

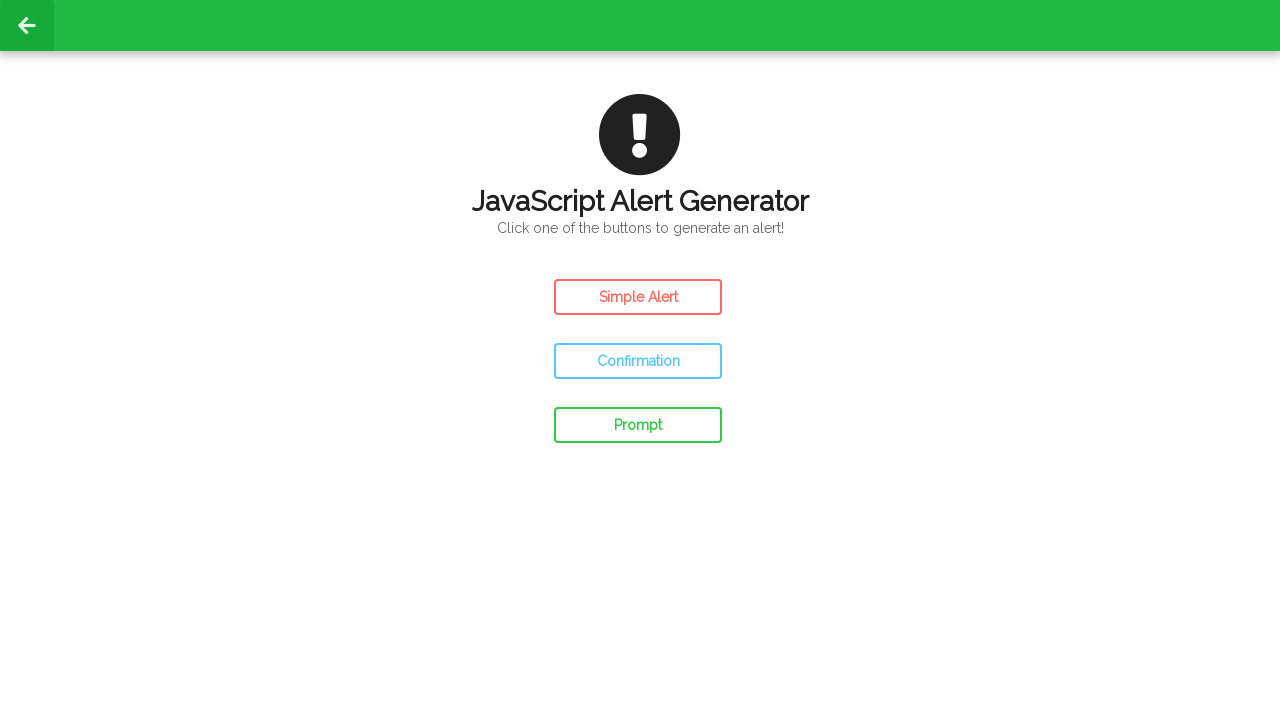

Clicked the confirm alert button at (638, 361) on #confirm
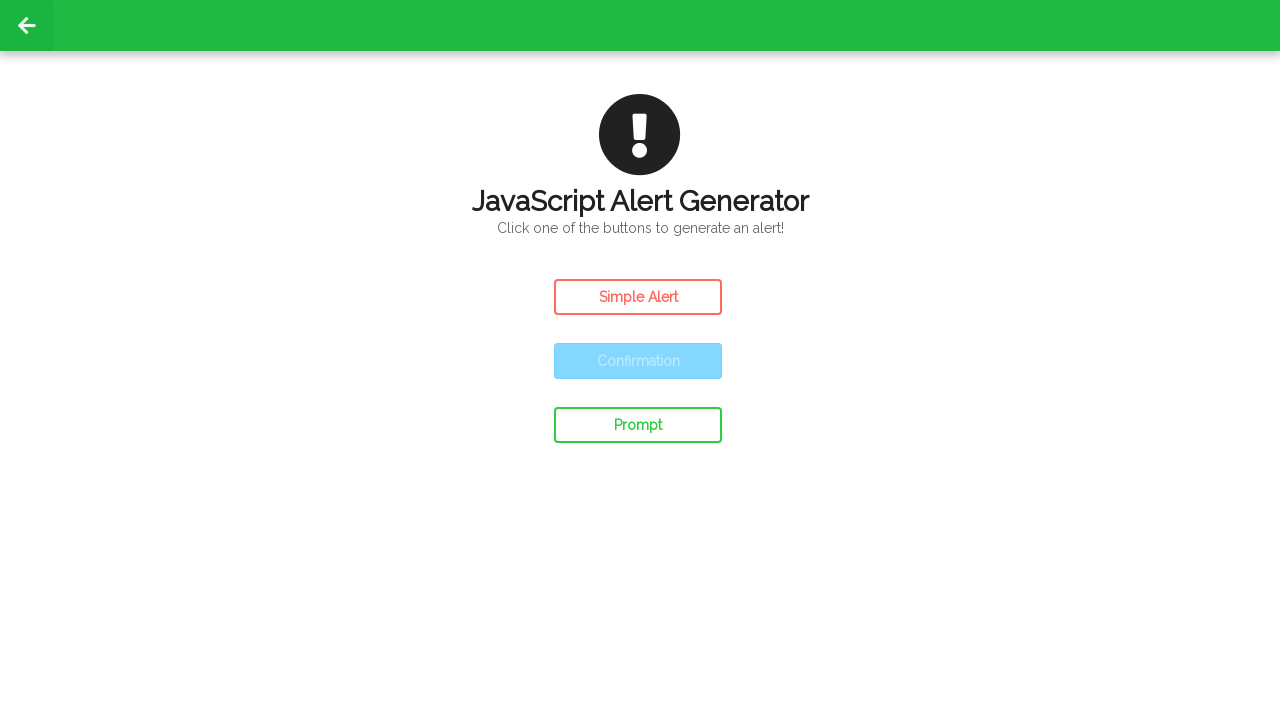

Set up dialog handler to accept confirmation
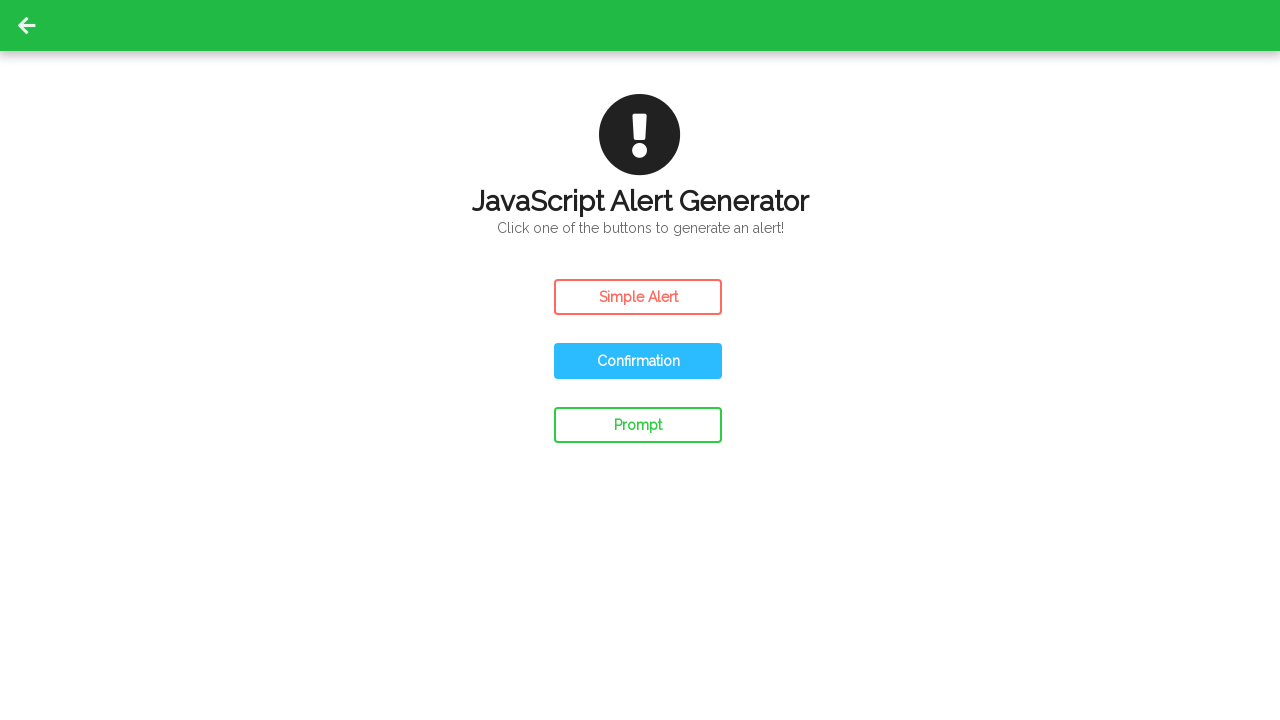

Waited for dialog to be processed
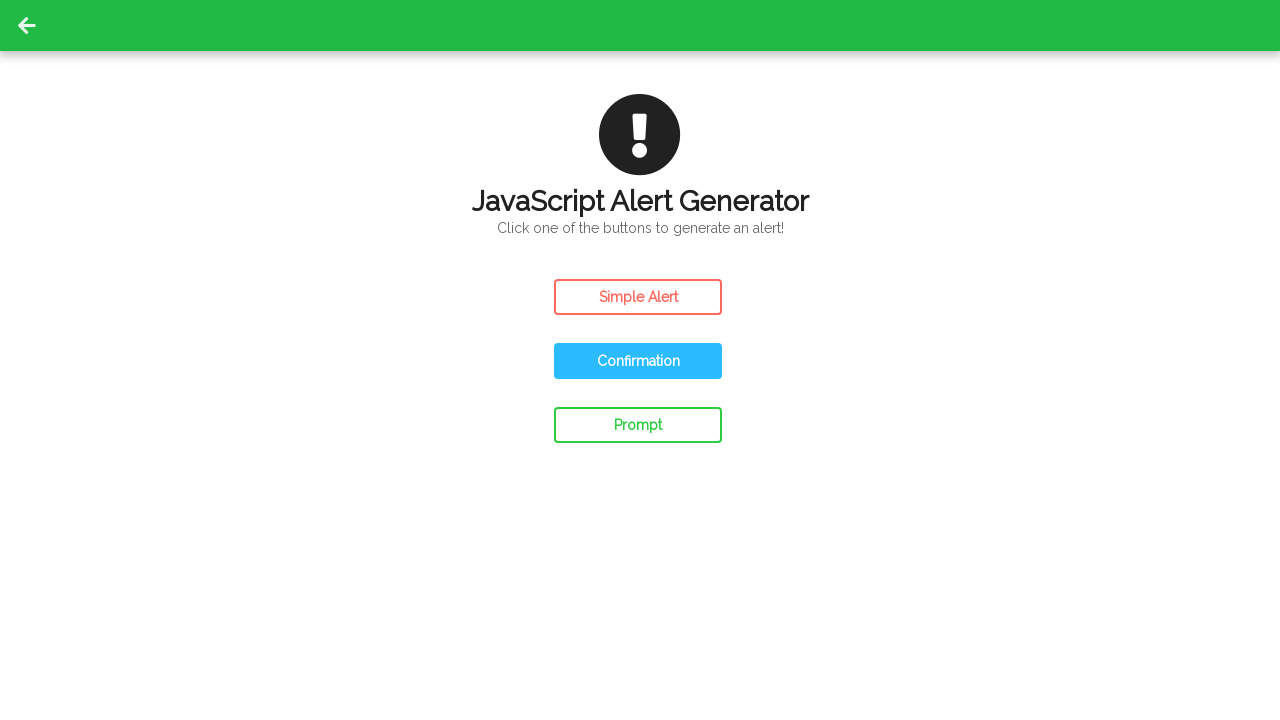

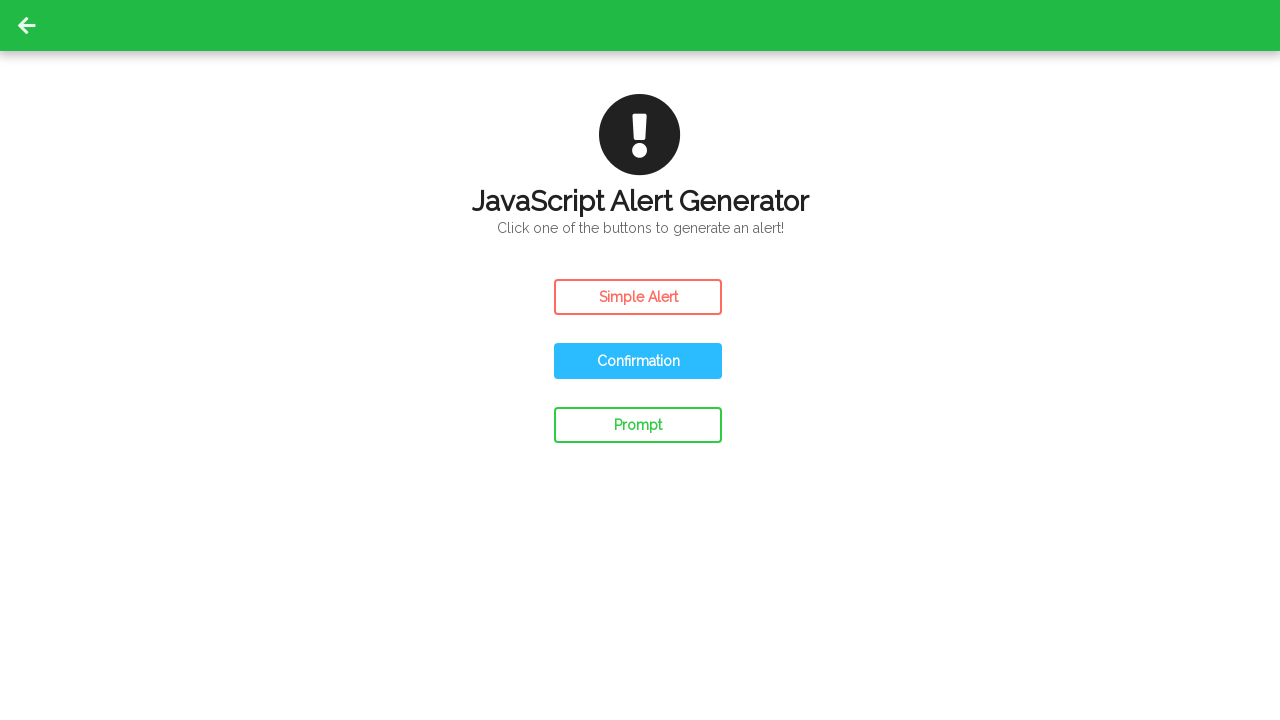